Tests radio button functionality by clicking three different radio buttons and verifying their selection state

Starting URL: https://rahulshettyacademy.com/AutomationPractice/

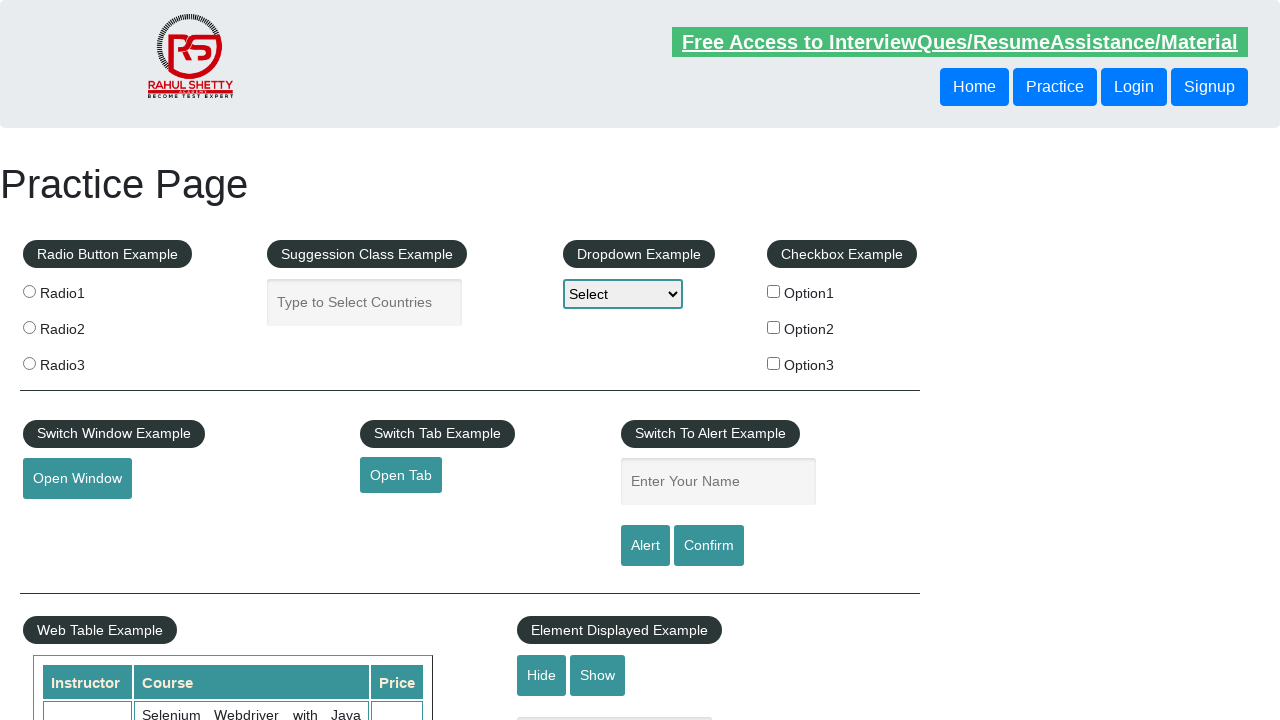

Clicked radio button 1 at (29, 291) on input[value*='radio1']
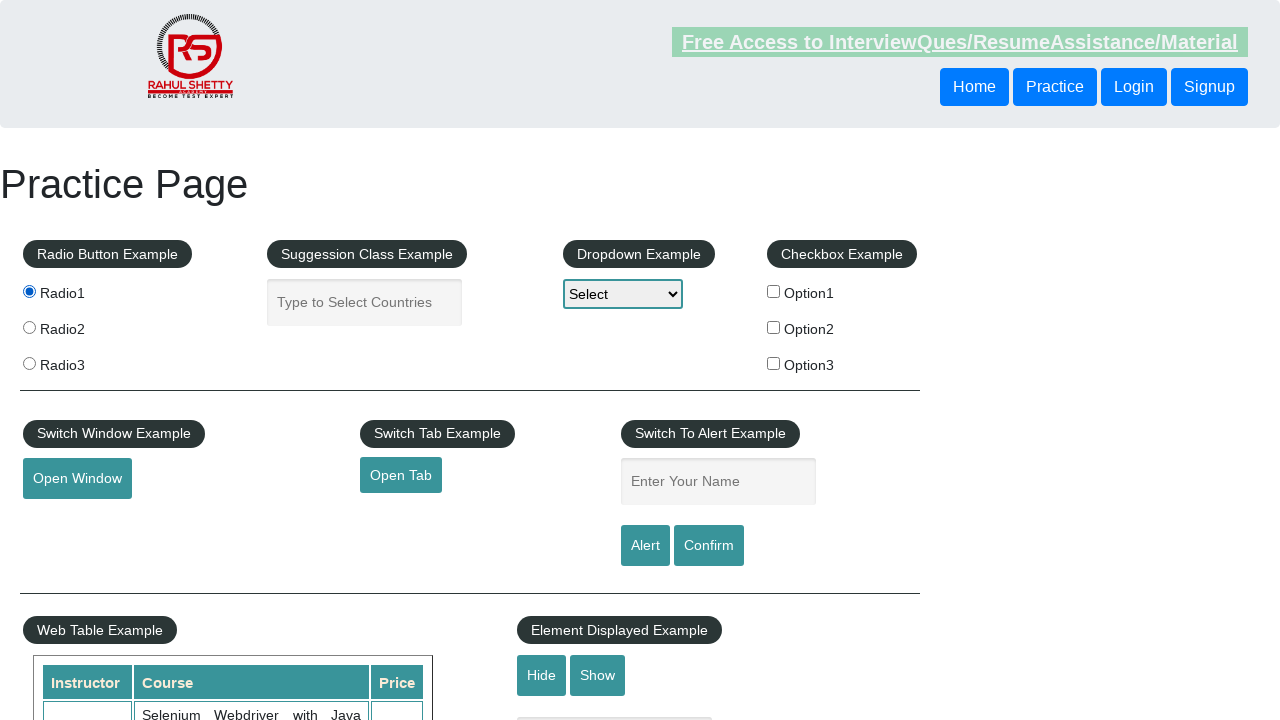

Verified radio button 1 is selected
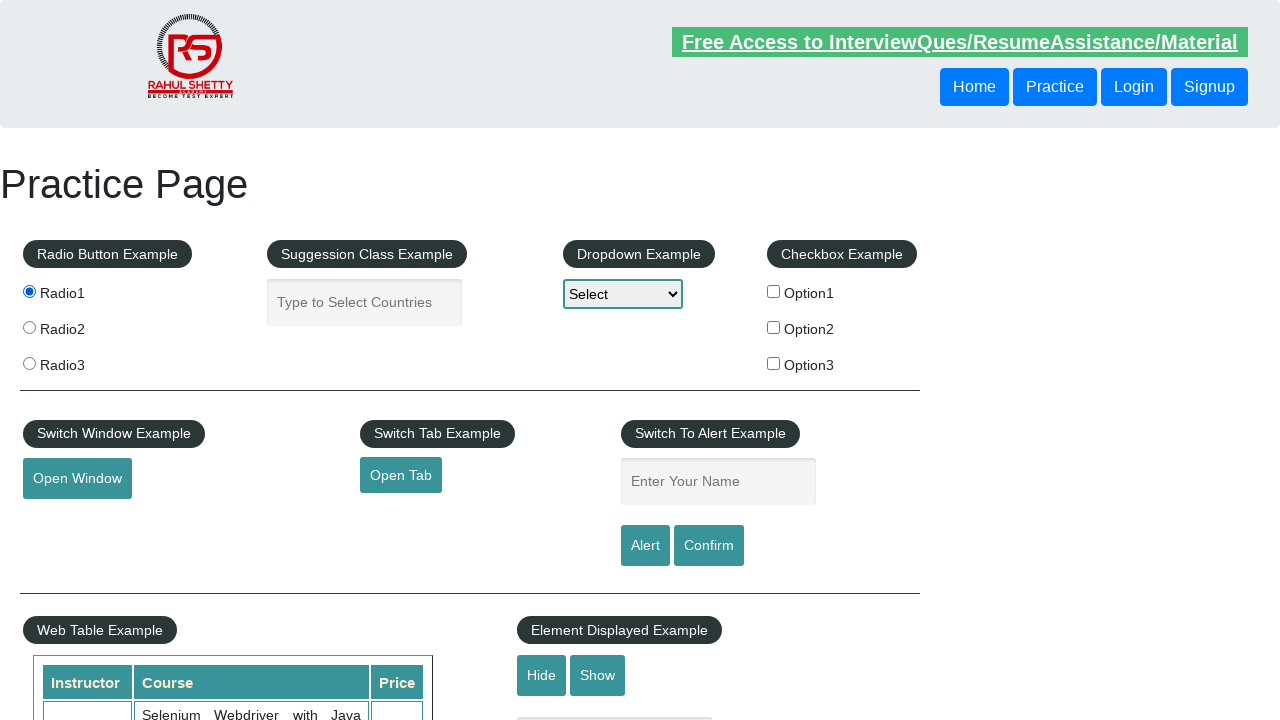

Clicked radio button 2 at (29, 327) on input[value*='radio2']
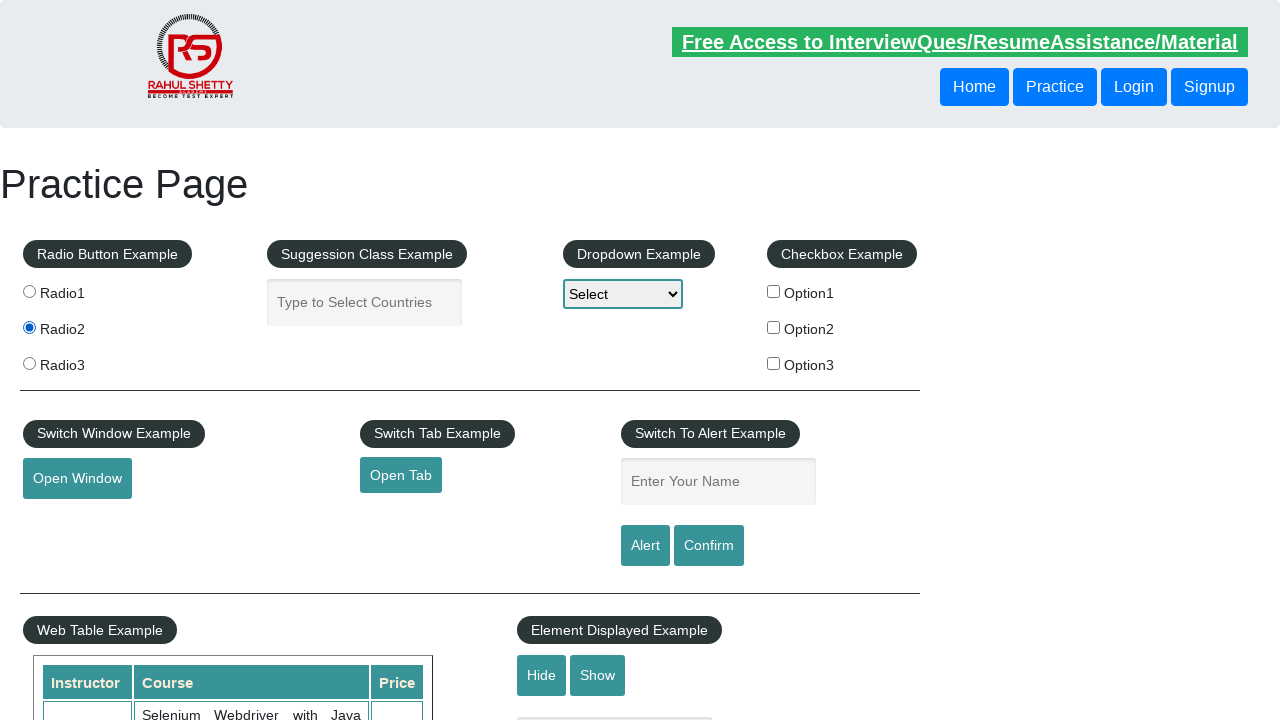

Verified radio button 2 is selected
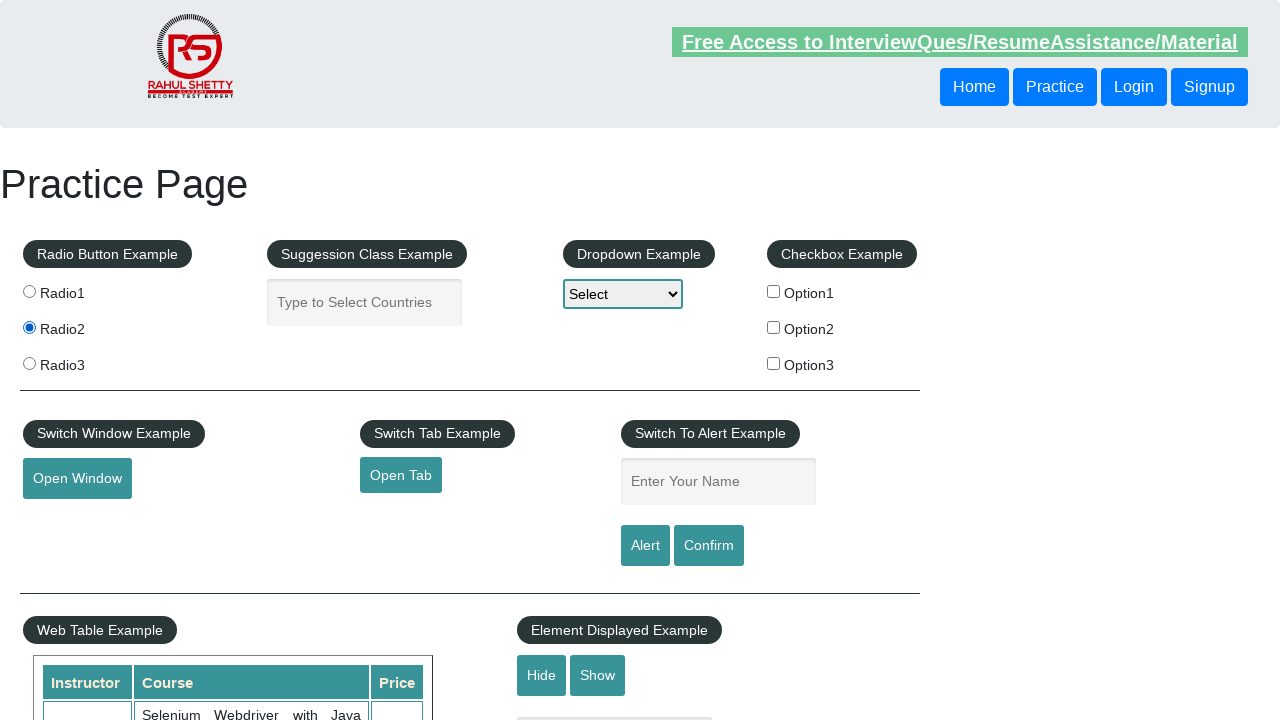

Clicked radio button 3 at (29, 363) on input[value*='radio3']
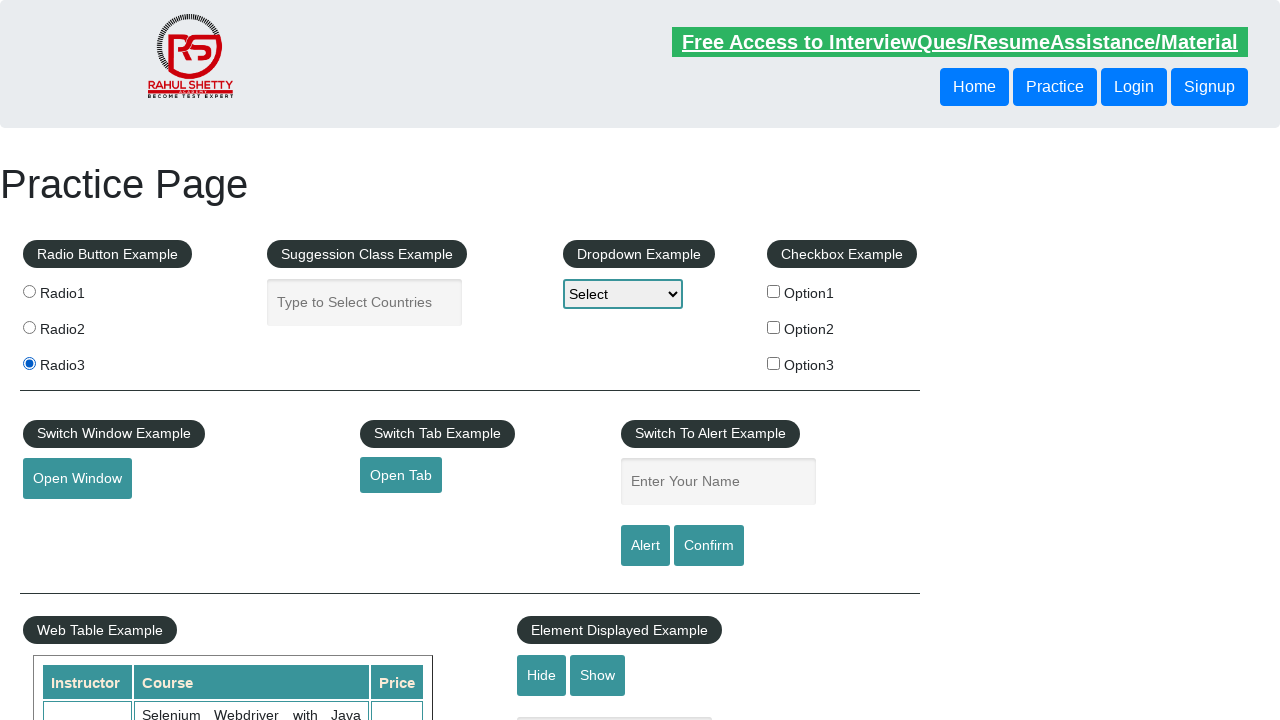

Verified radio button 3 is selected
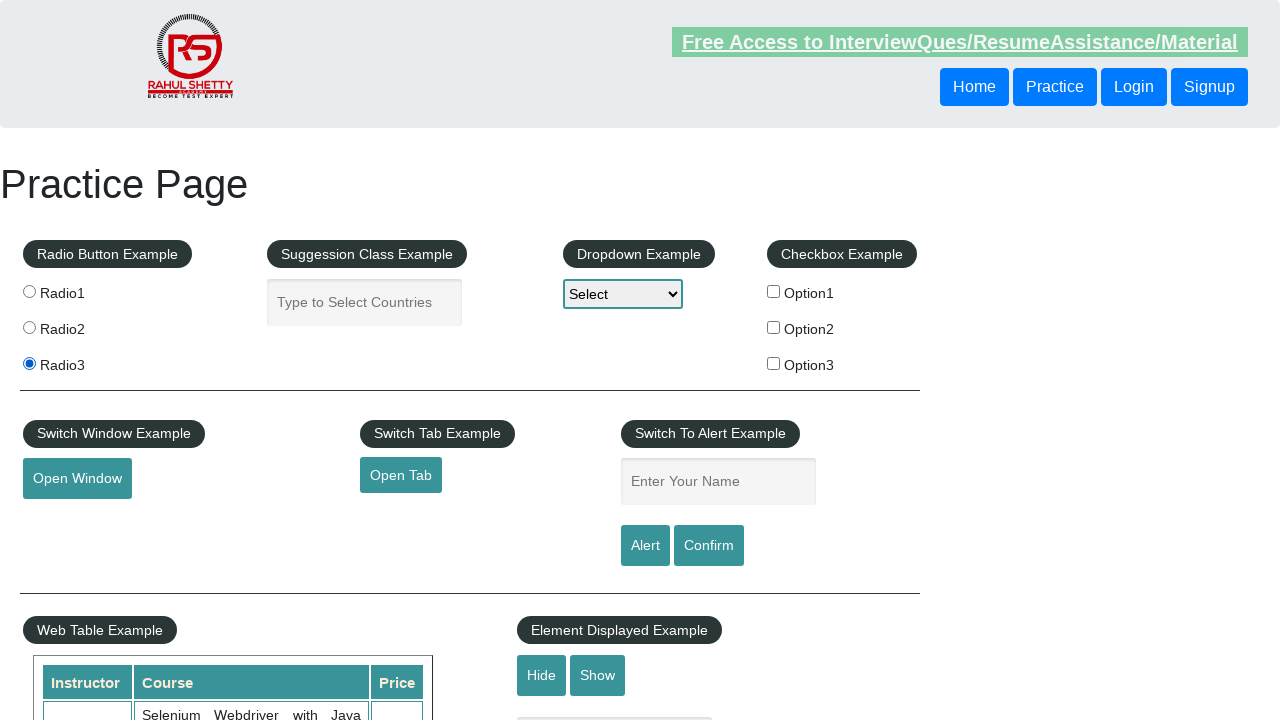

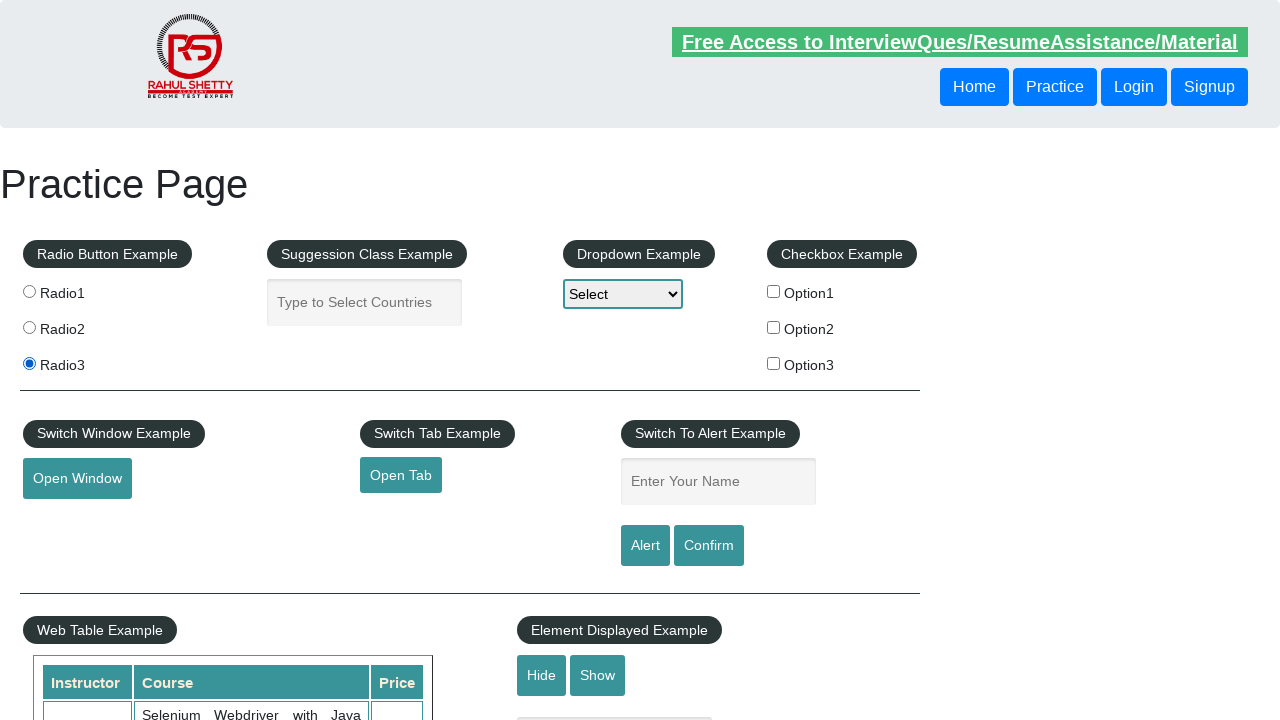